Tests browser window positioning by navigating to Flipkart, maximizing the window, and then setting a specific window position.

Starting URL: https://www.flipkart.com/

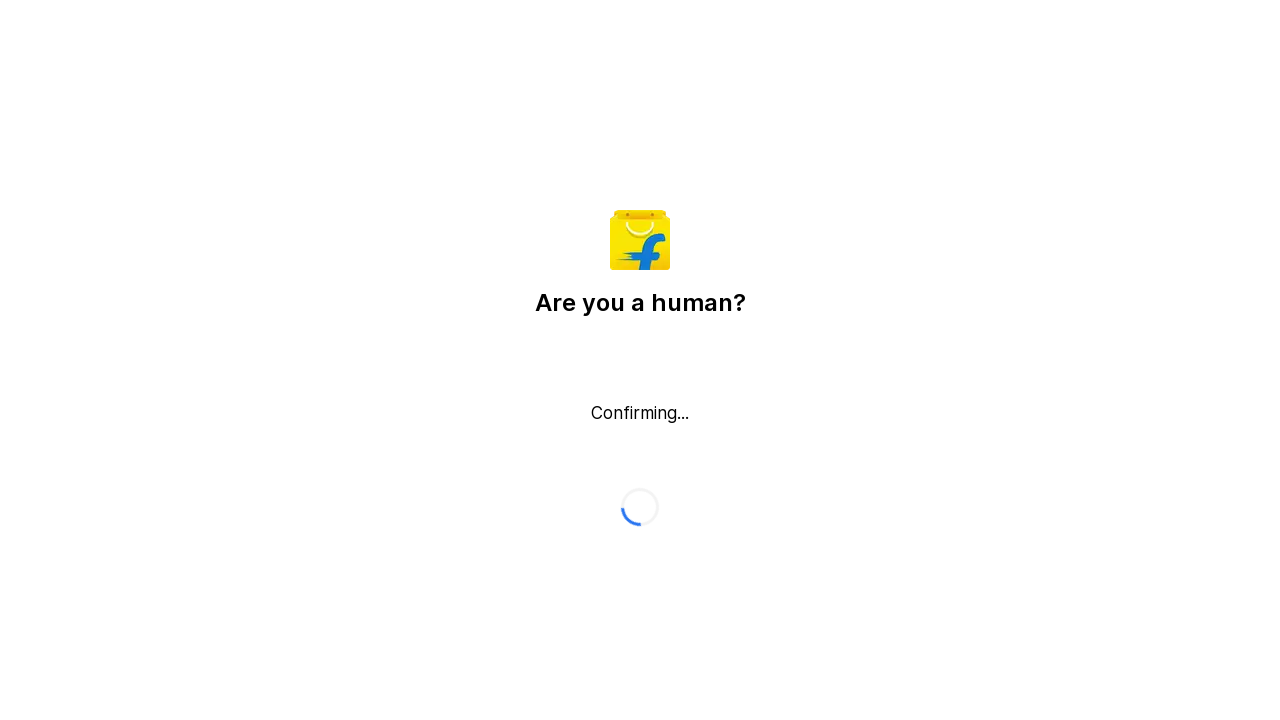

Navigated to Flipkart homepage
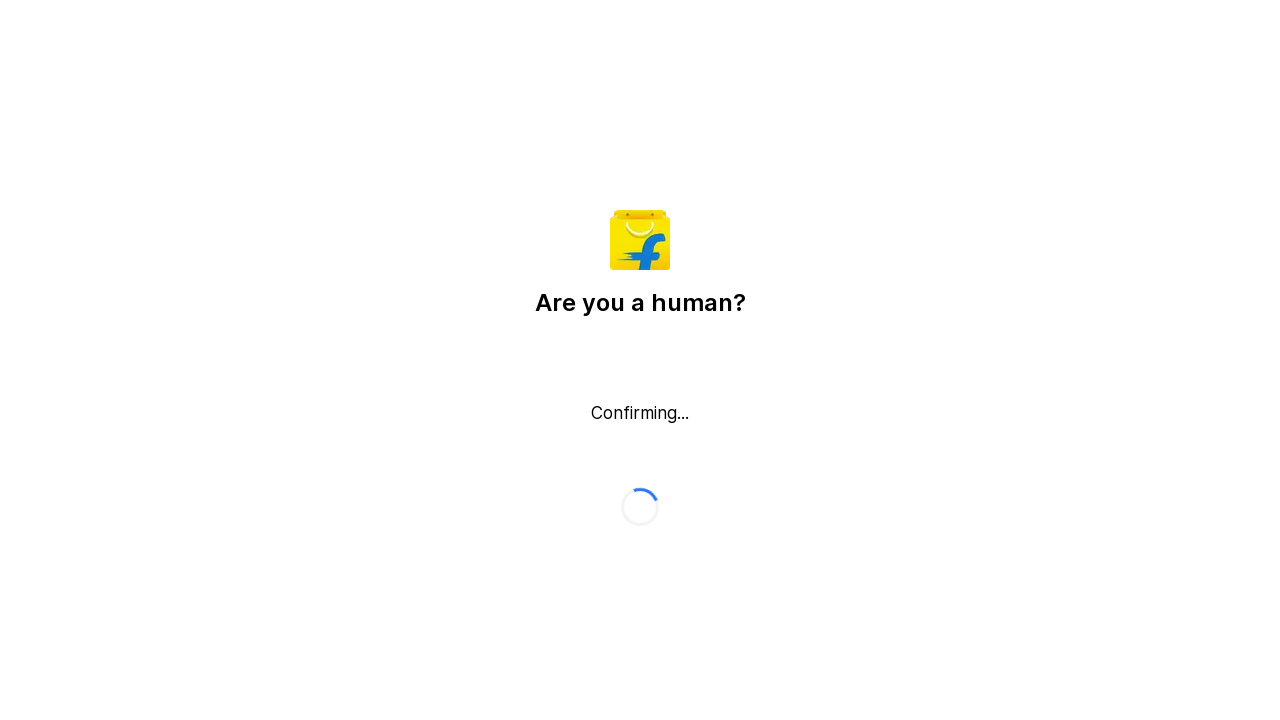

Maximized browser window to 1920x1080
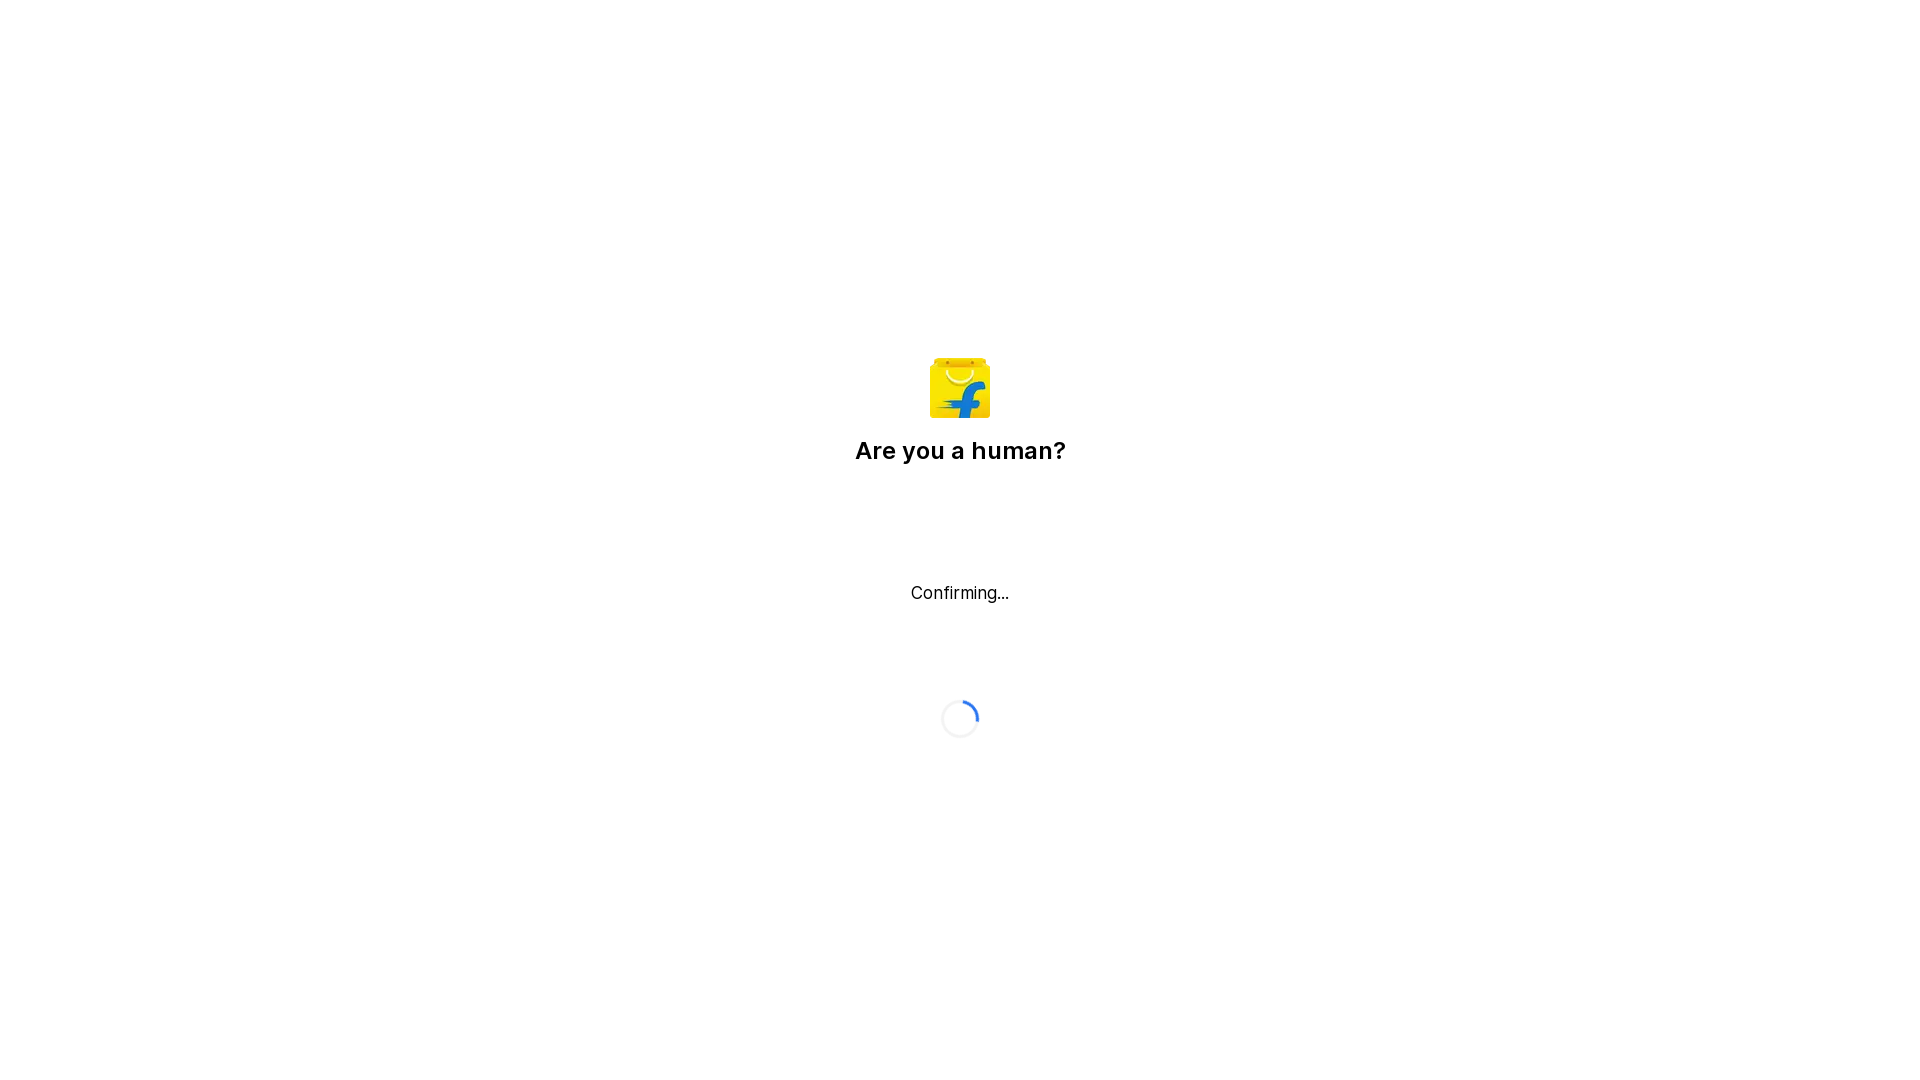

Set viewport size to specific position (1024x768)
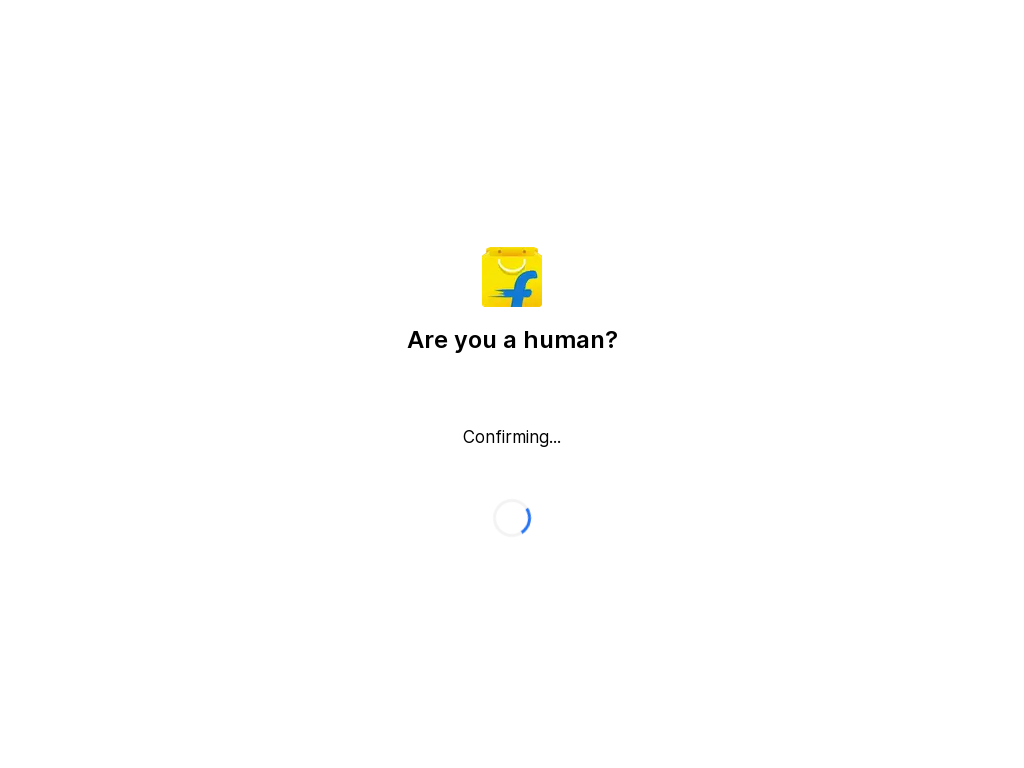

Page DOM content loaded
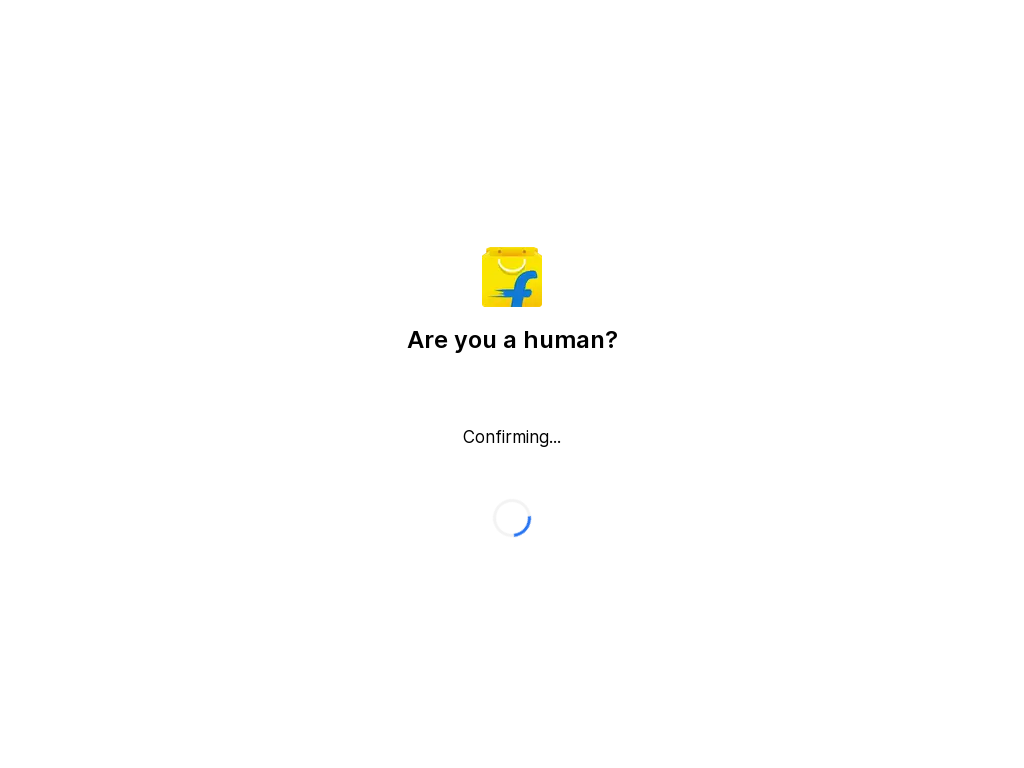

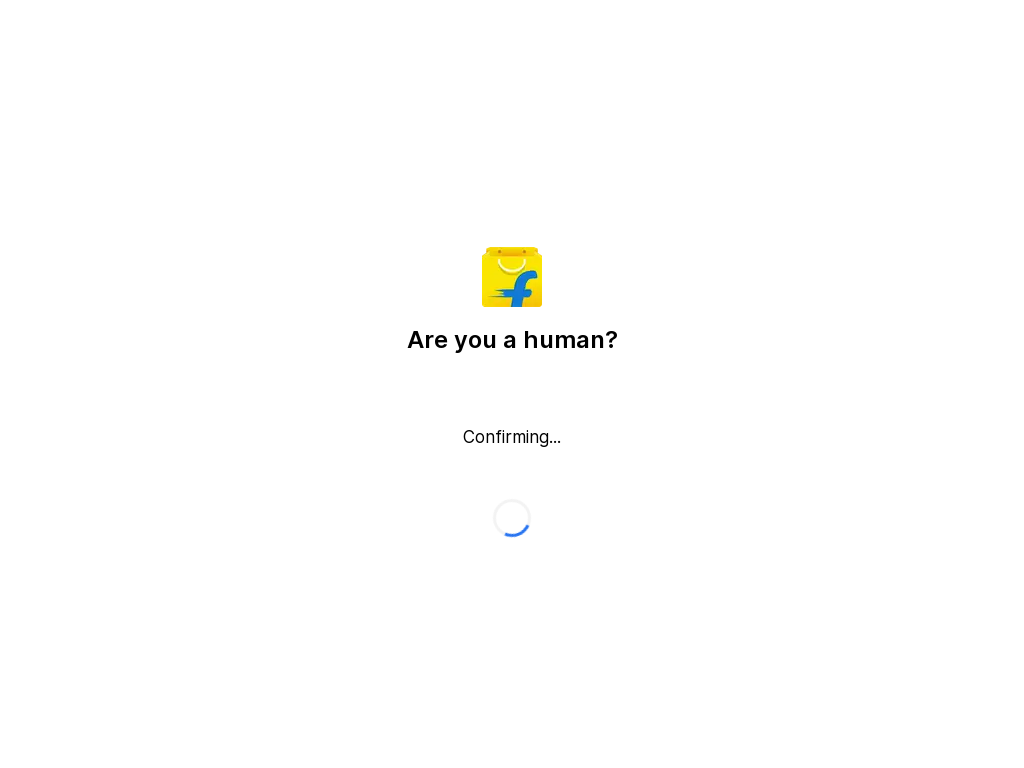